Tests the registration form flow by entering a zip code, clicking continue, and verifying the form progresses to show the first name input field while hiding the zip code field.

Starting URL: https://www.sharelane.com/cgi-bin/register.py

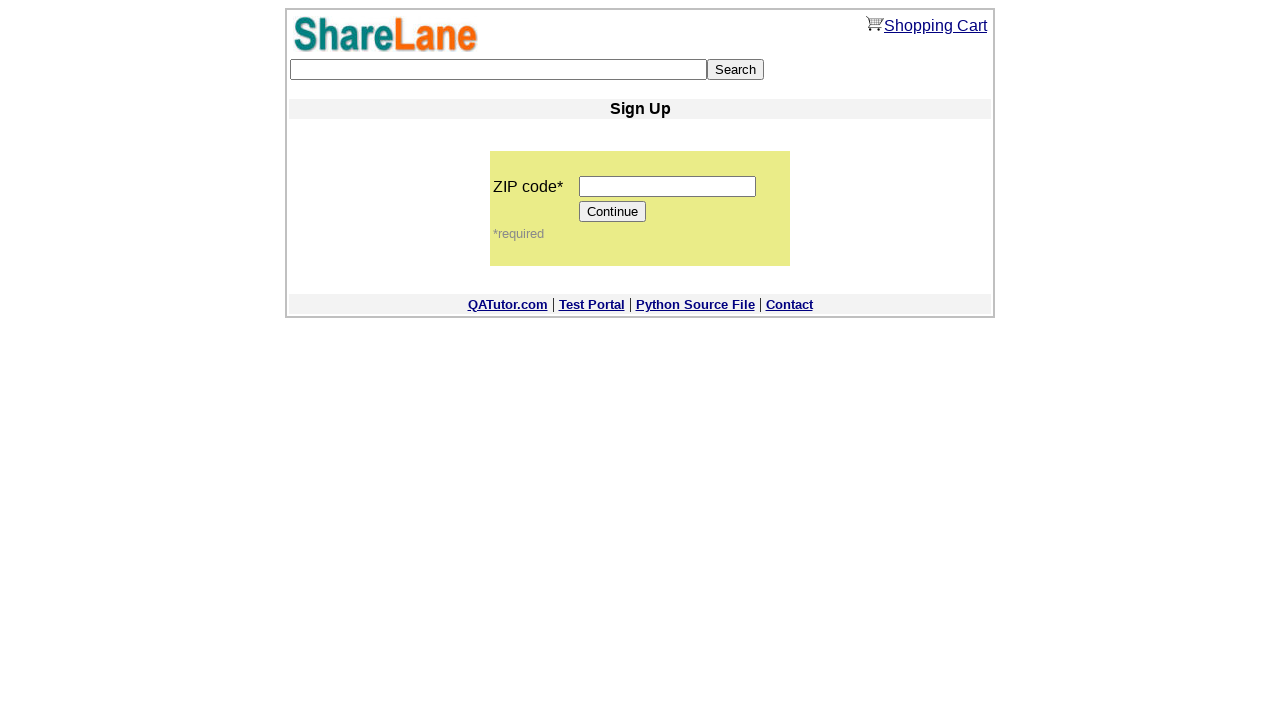

Filled zip code field with '12345' on input[name='zip_code']
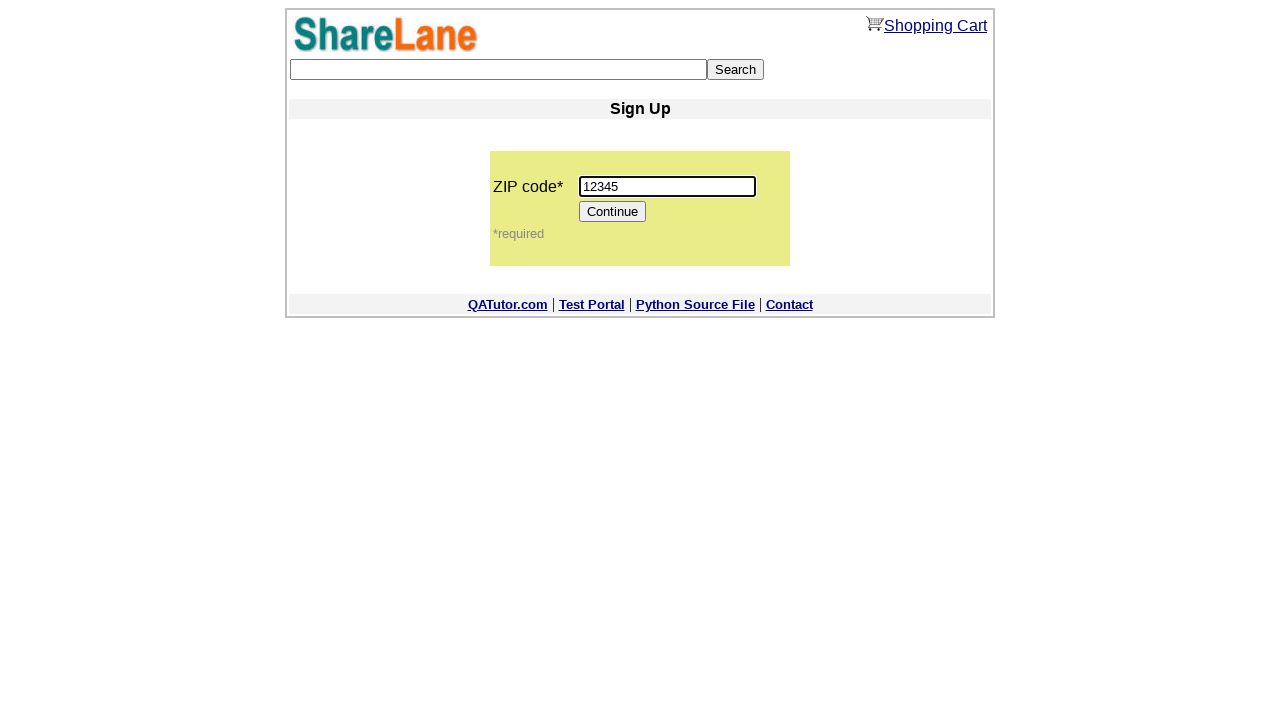

Clicked Continue button to proceed to next form step at (613, 212) on input[value='Continue']
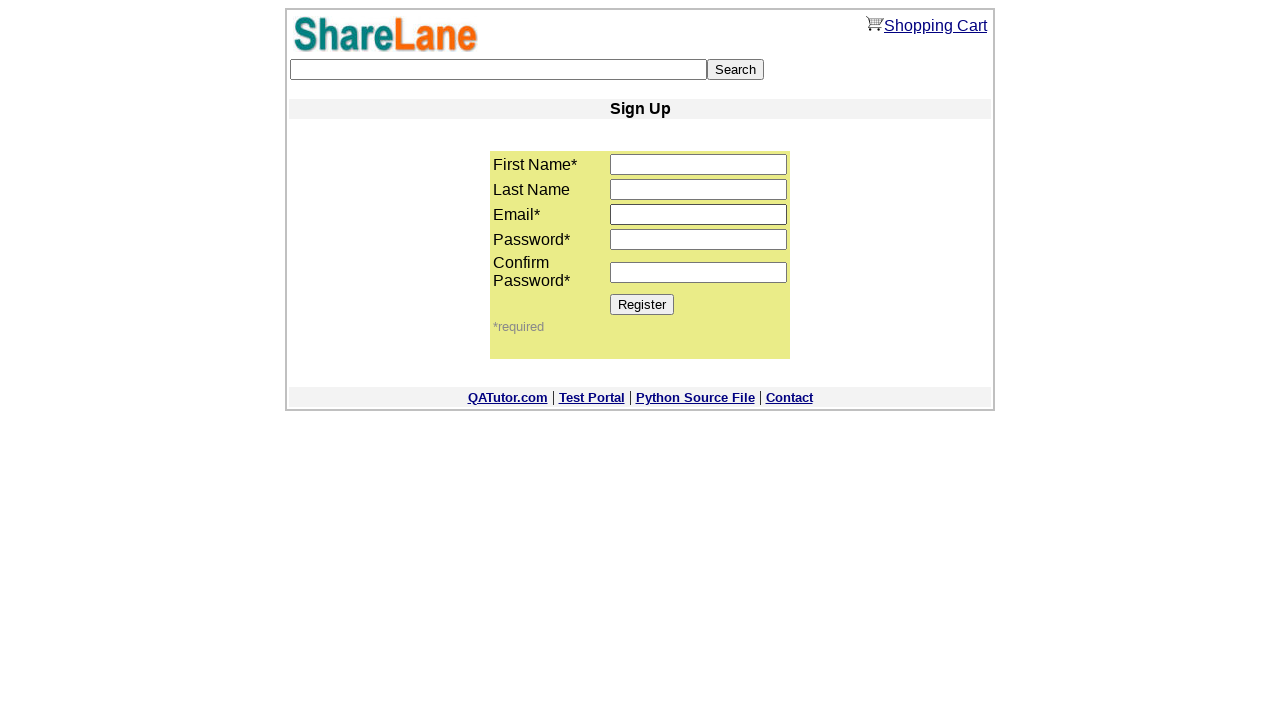

First name input field loaded on the form
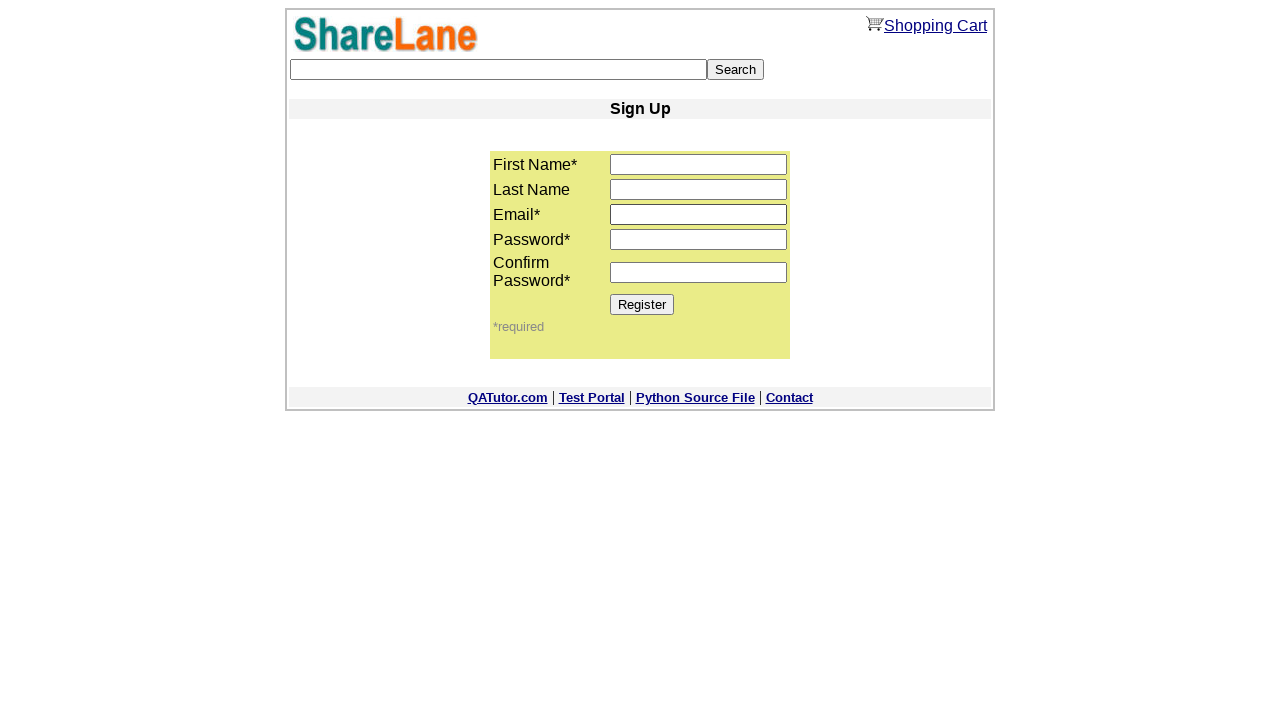

Checked that zip code field is no longer visible
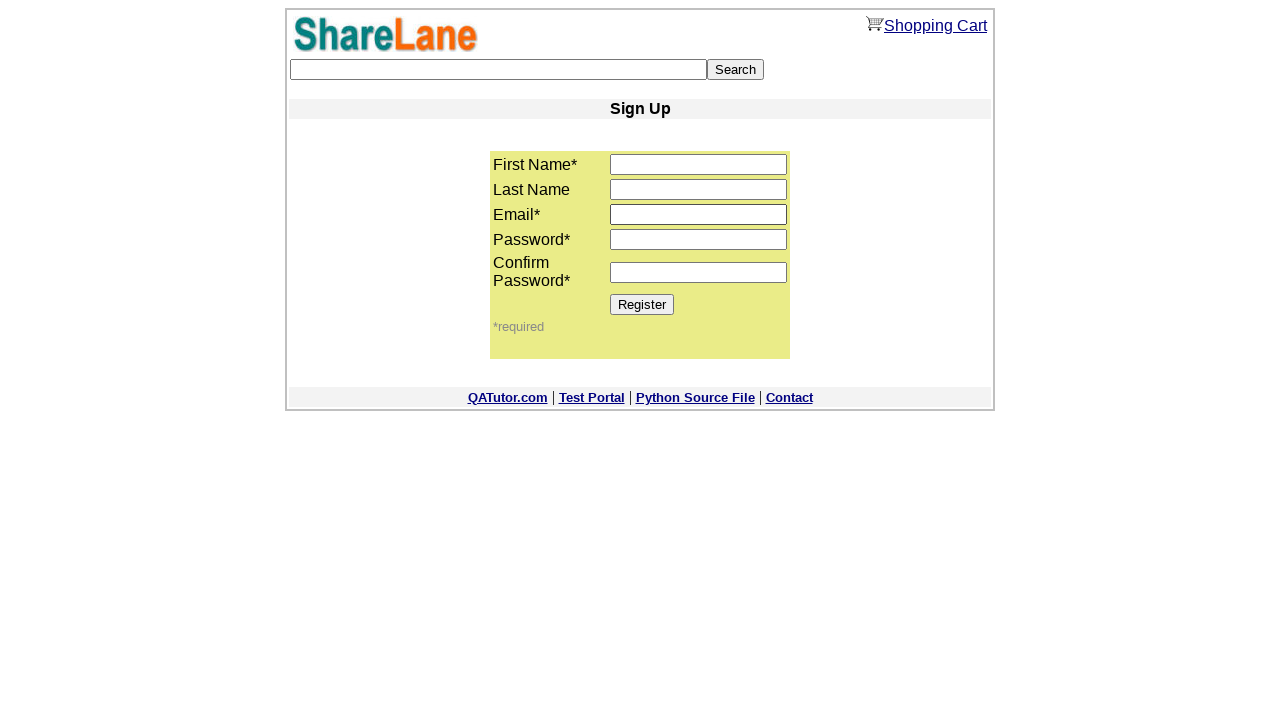

Verified zip code field is hidden after form progression
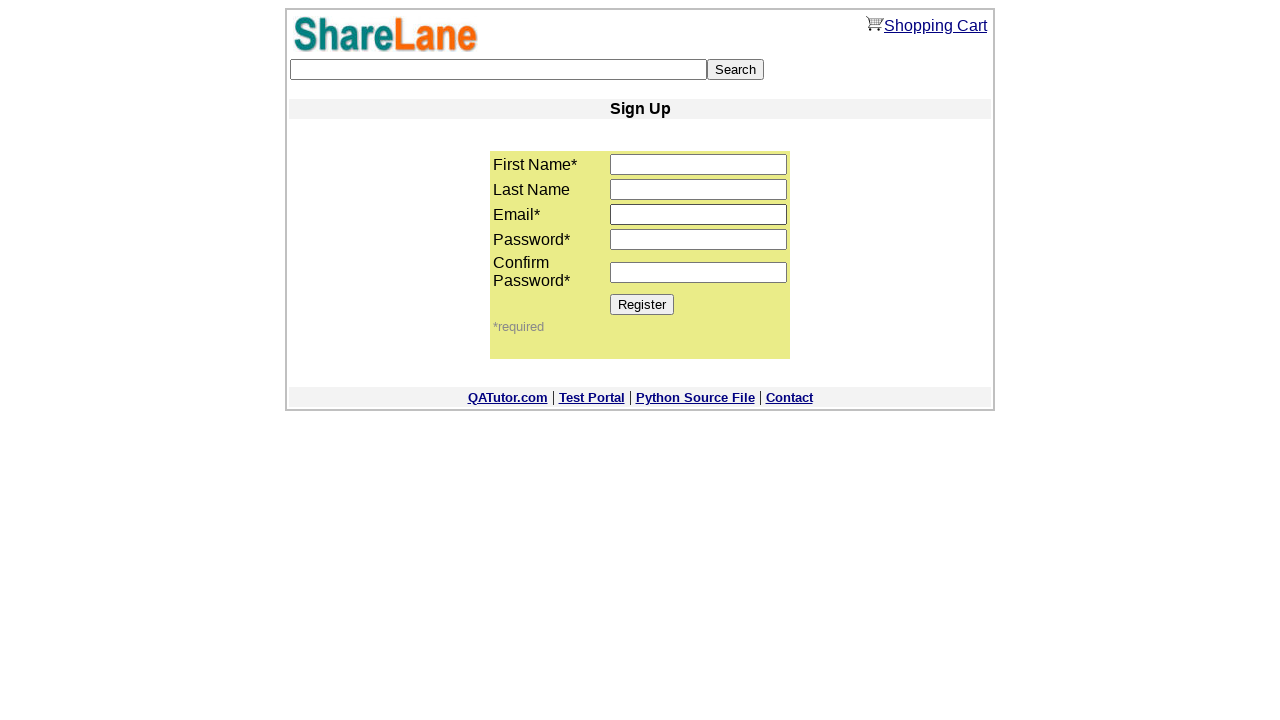

Checked that first name field is visible
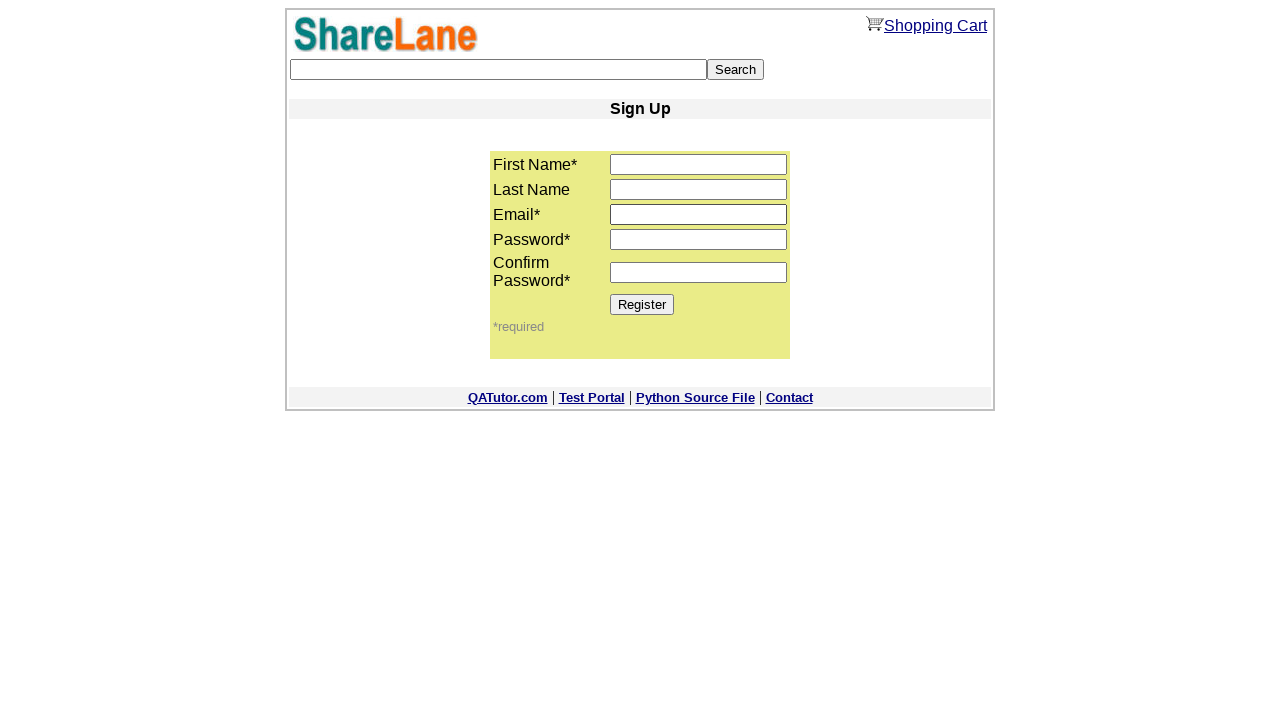

Verified first name field is visible after form progression
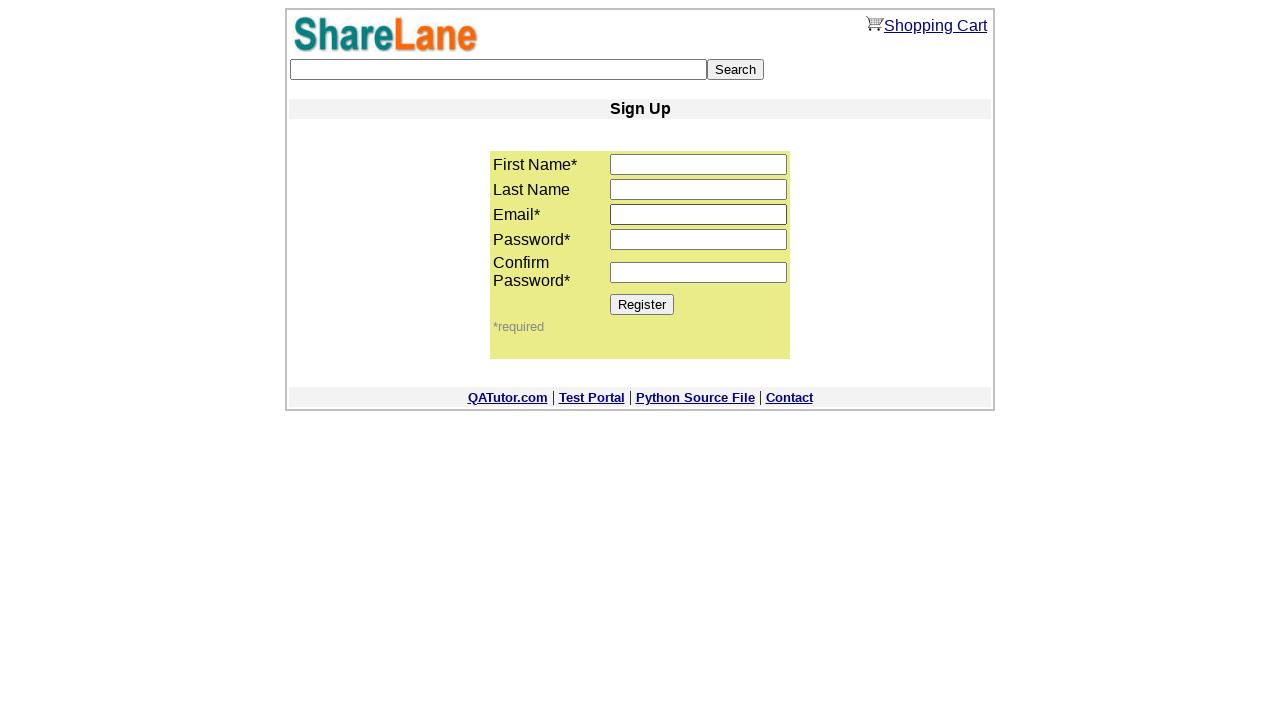

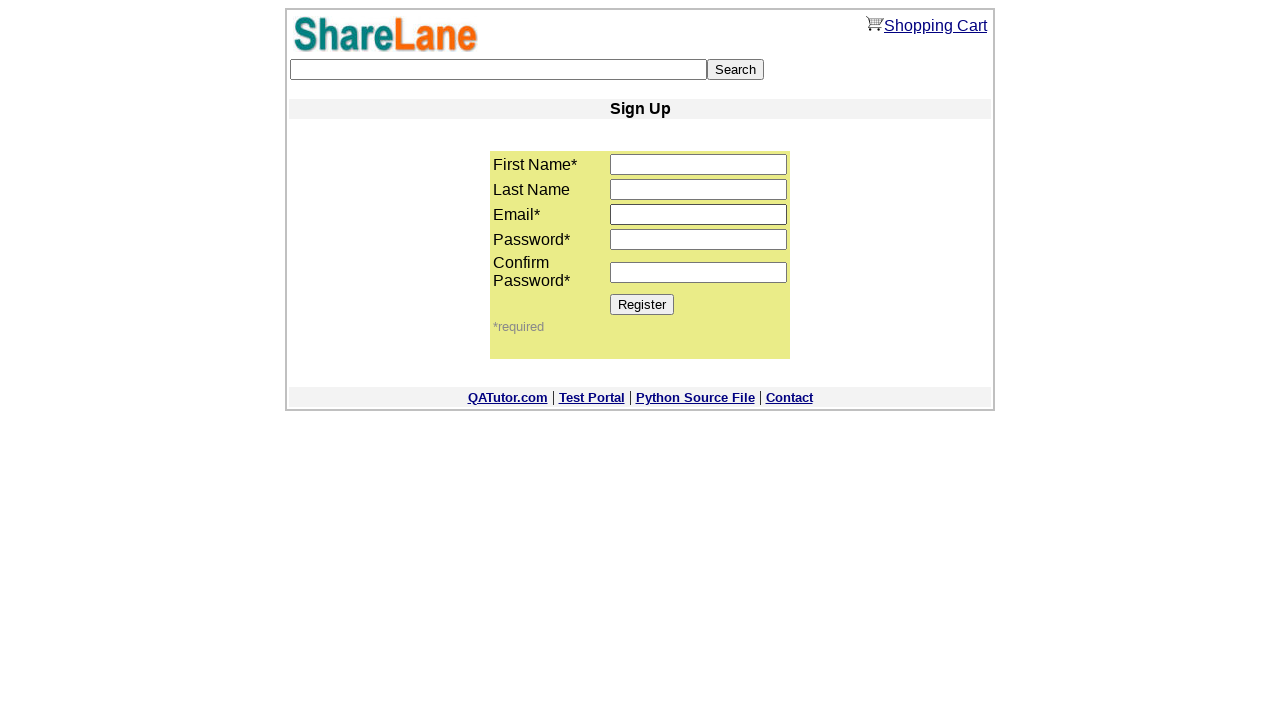